Tests e-commerce functionality on Demoblaze by navigating to a product (Nexus 6), adding it to cart, verifying it appears in cart, then removing it

Starting URL: https://www.demoblaze.com/

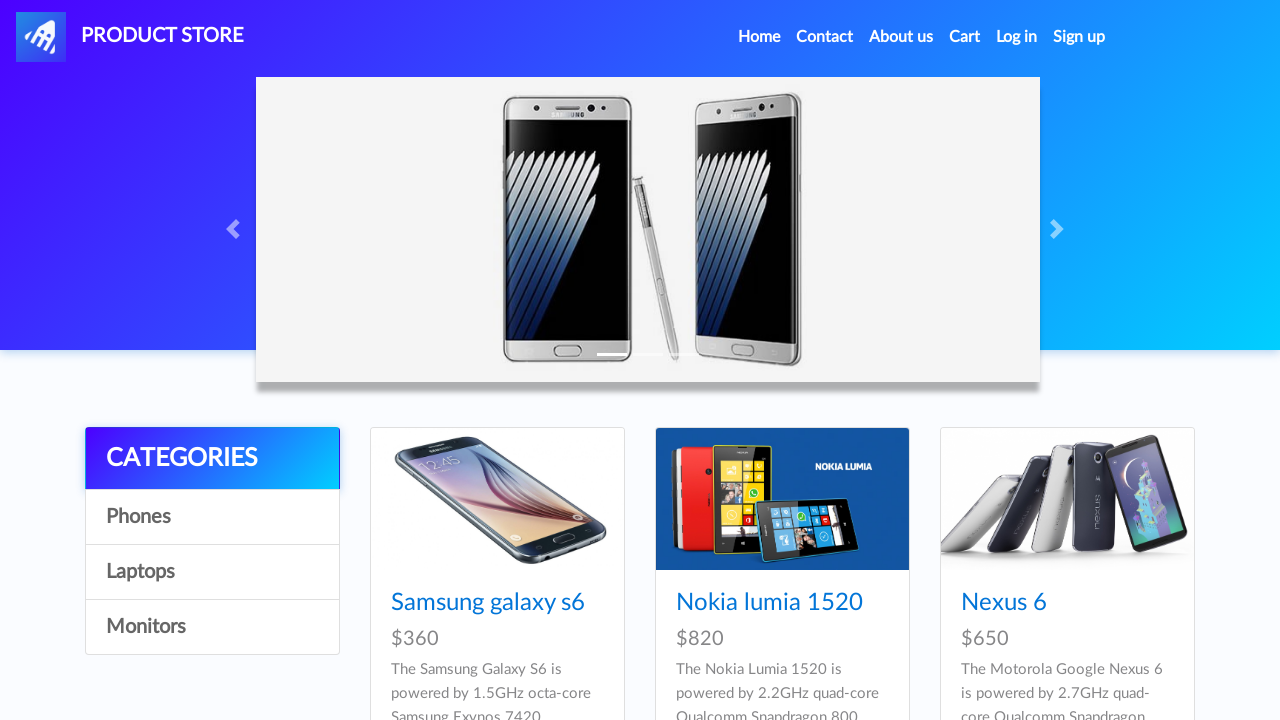

Clicked on Nexus 6 product link at (1004, 603) on text='Nexus 6'
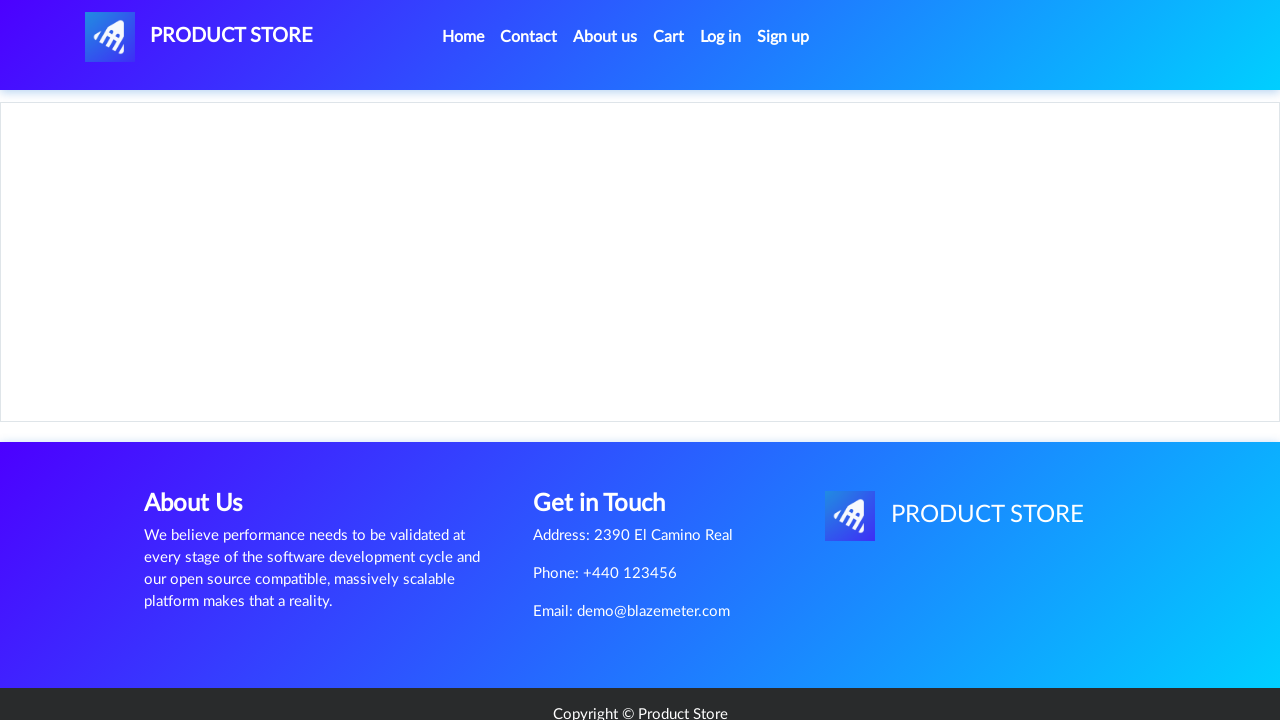

Product page loaded and Nexus 6 title verified
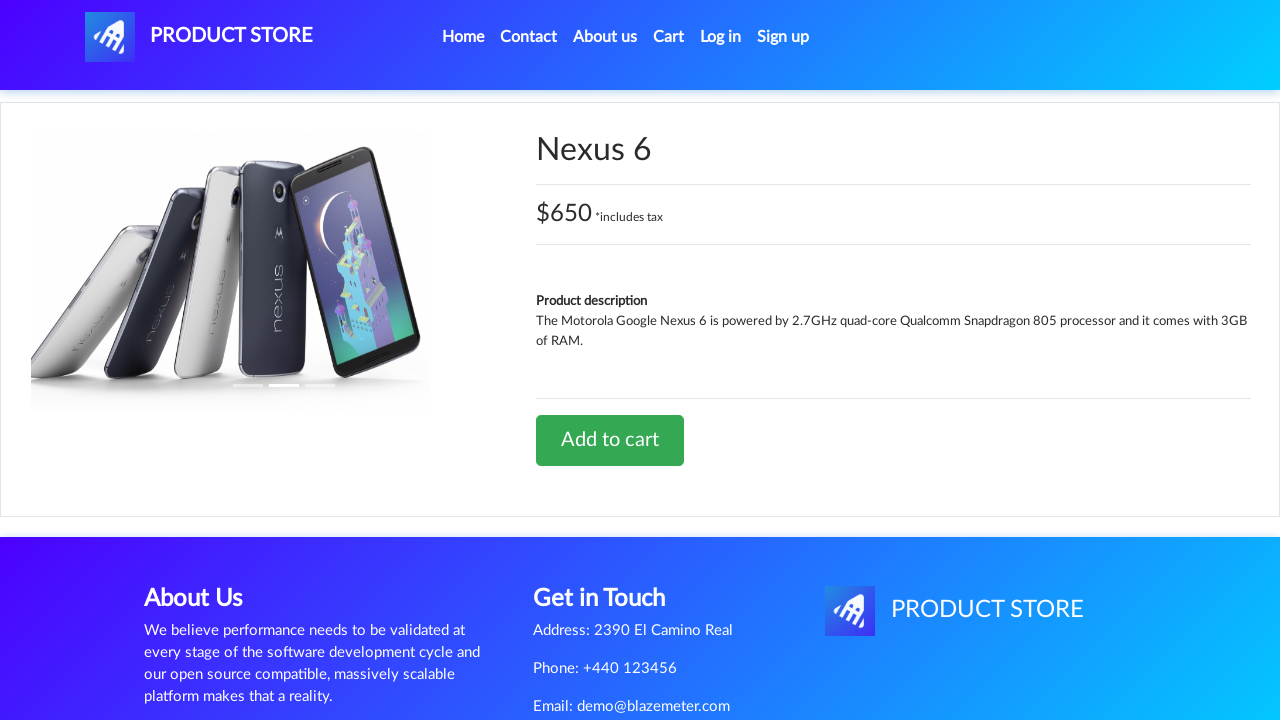

Clicked Add to cart button at (610, 440) on text='Add to cart'
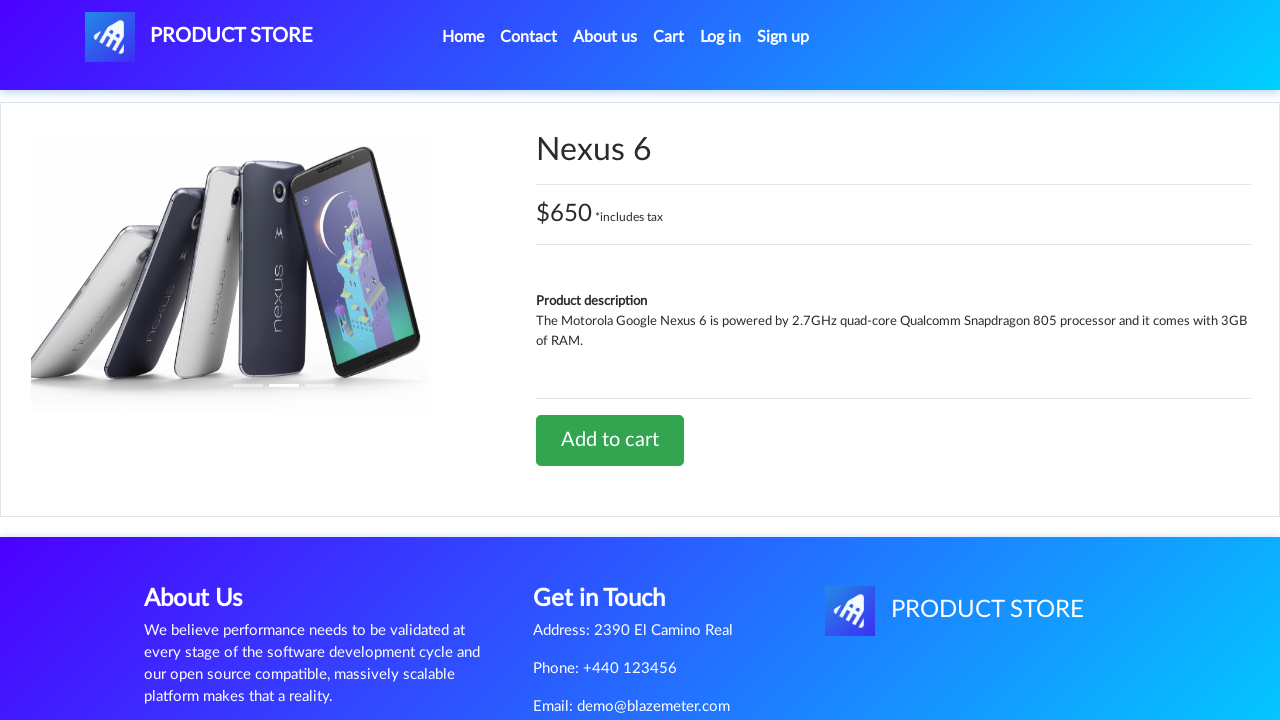

Alert dialog accepted
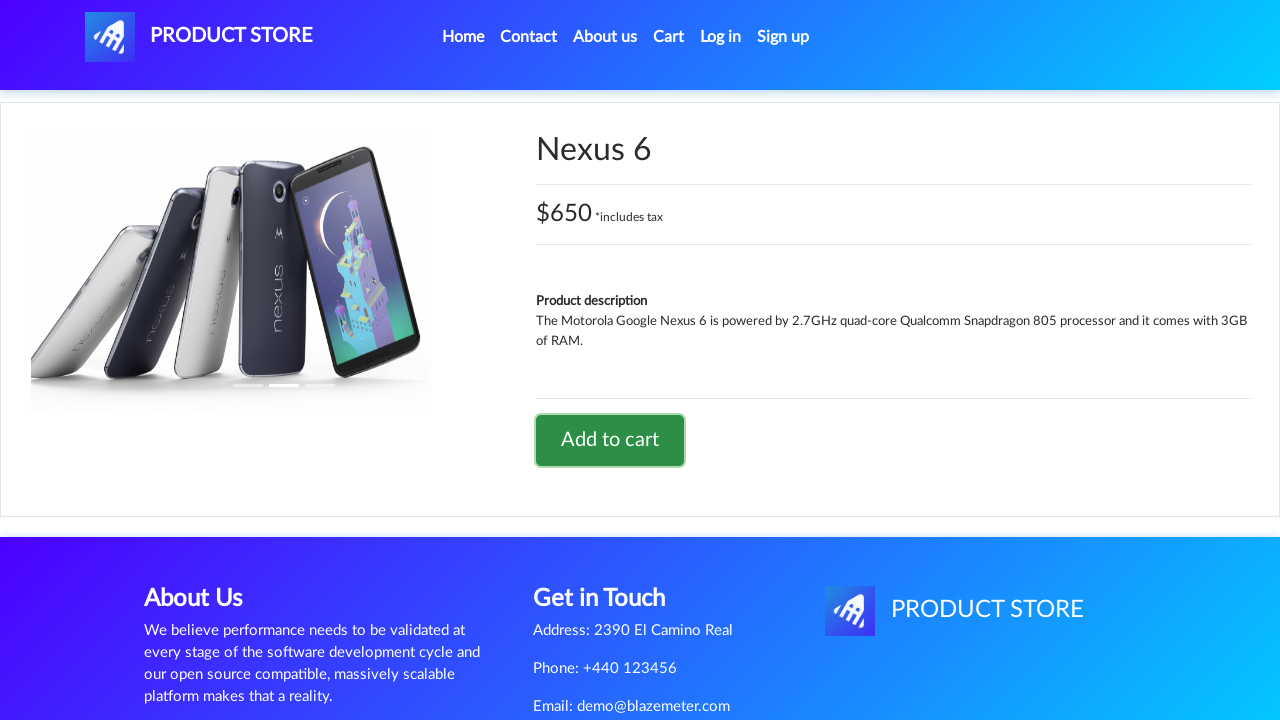

Clicked on Cart link at (669, 37) on text='Cart'
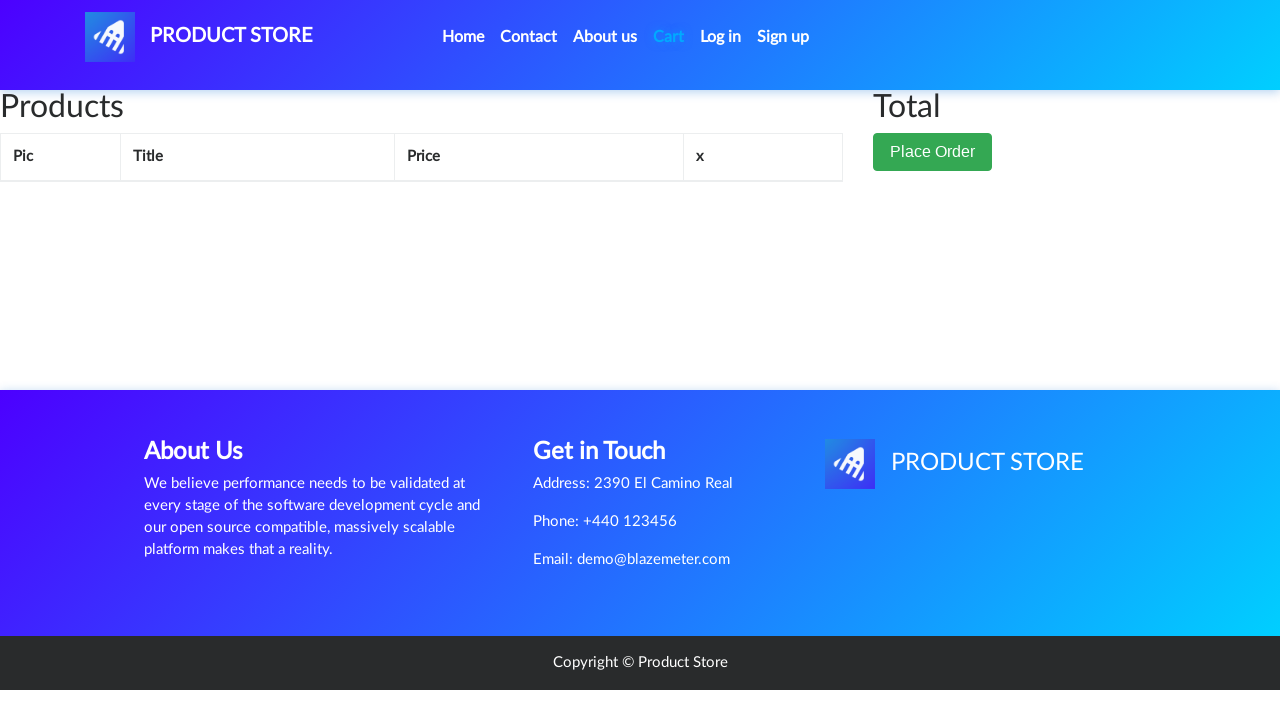

Cart loaded and Nexus 6 product verified in cart
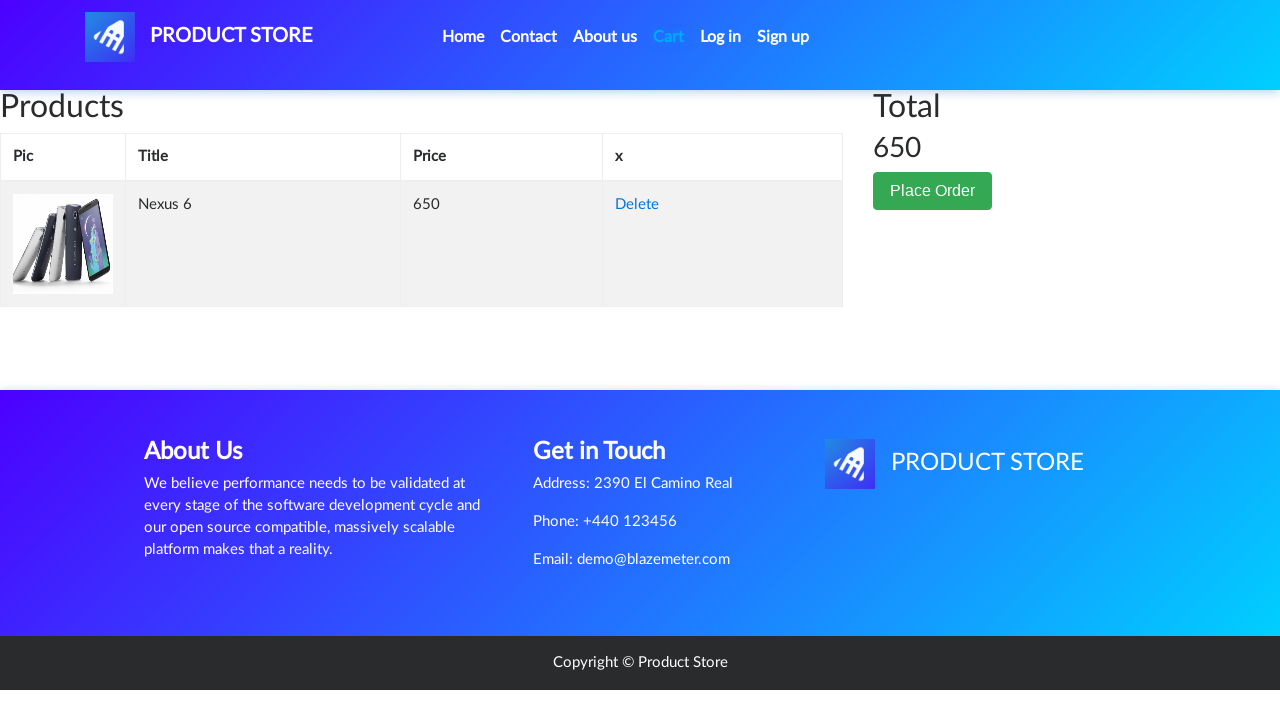

Clicked Delete button to remove Nexus 6 from cart at (637, 205) on text='Delete'
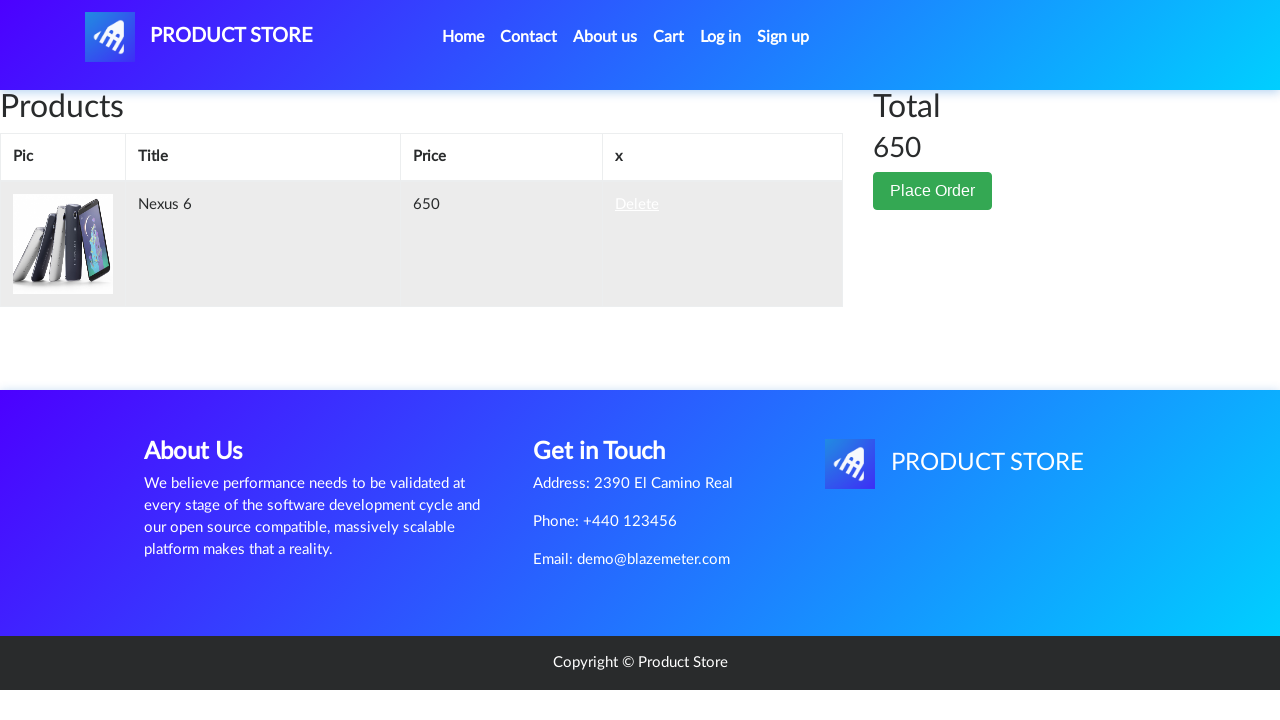

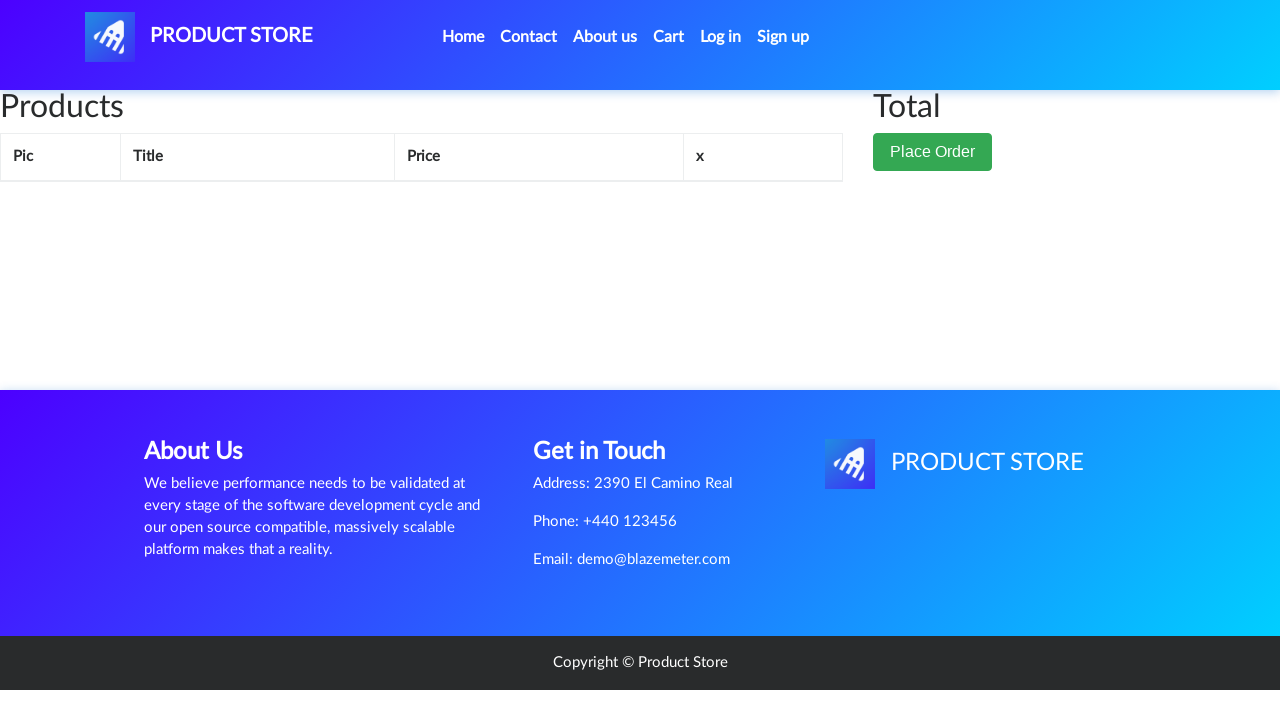